Navigates to W3Schools CSS table page and verifies various table elements can be located using XPath selectors

Starting URL: https://www.w3schools.com/css/css_table.asp

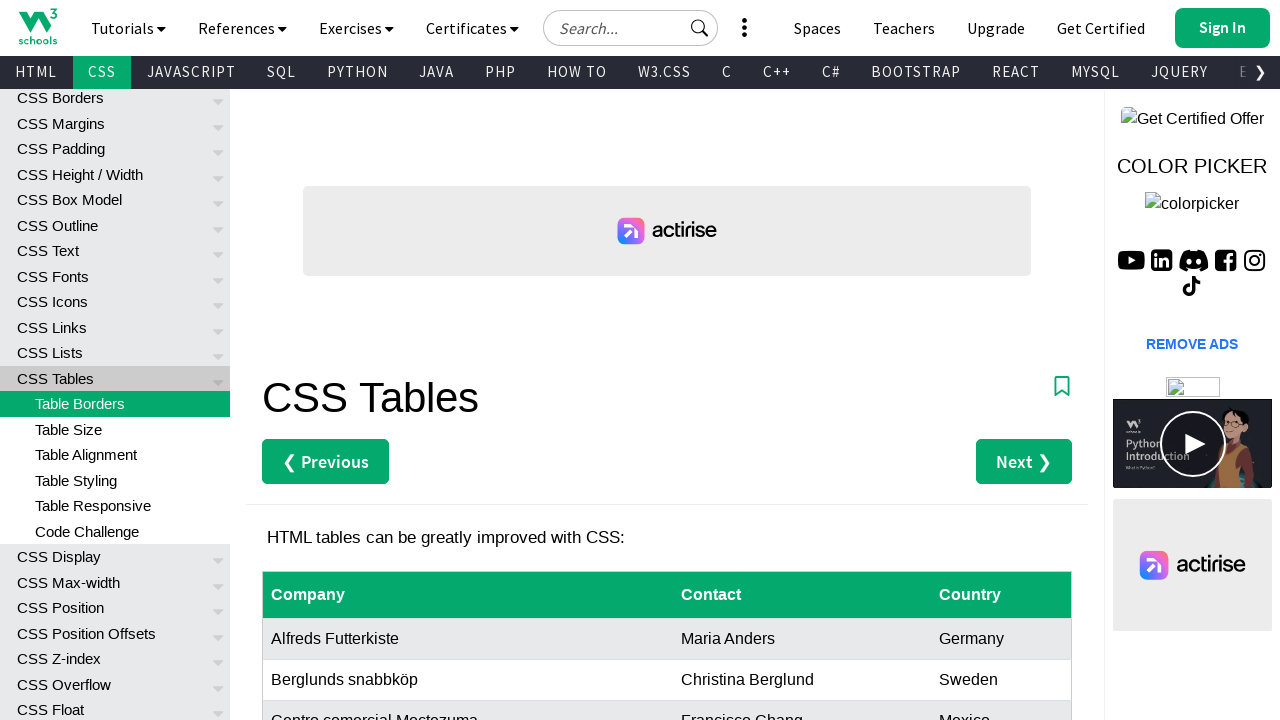

Navigated to W3Schools CSS table page
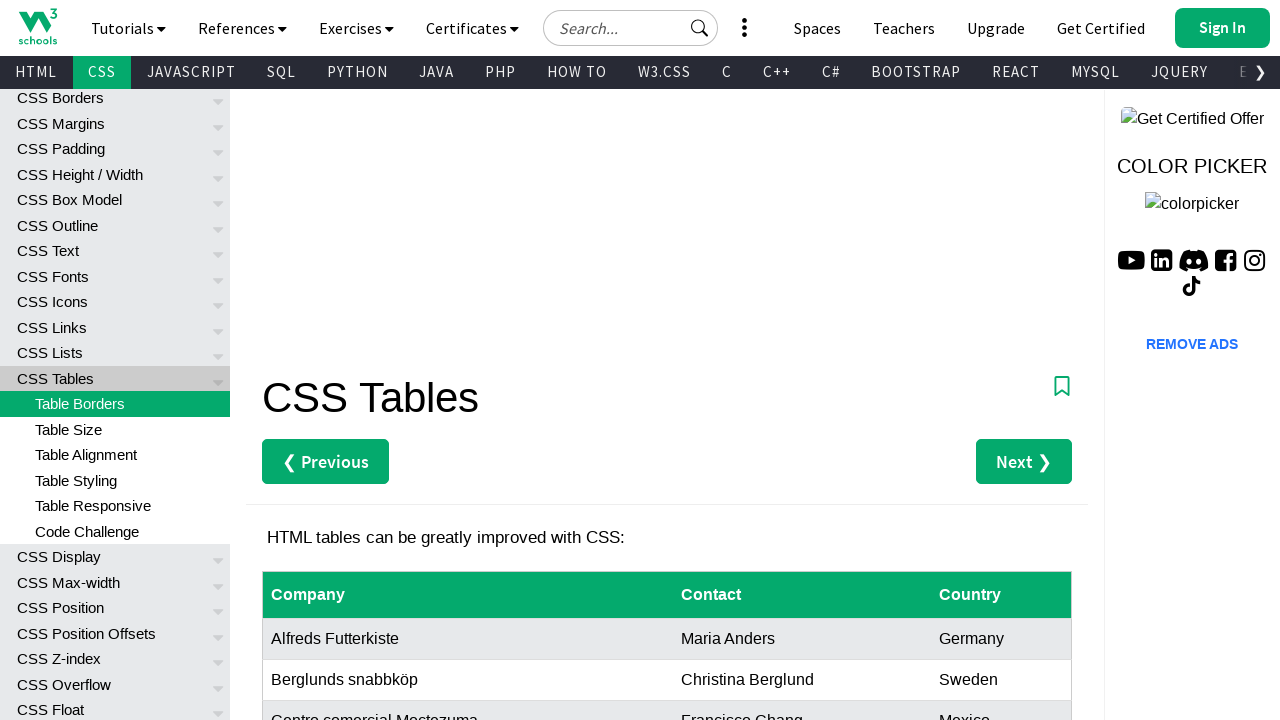

Verified table rows are present using XPath selector
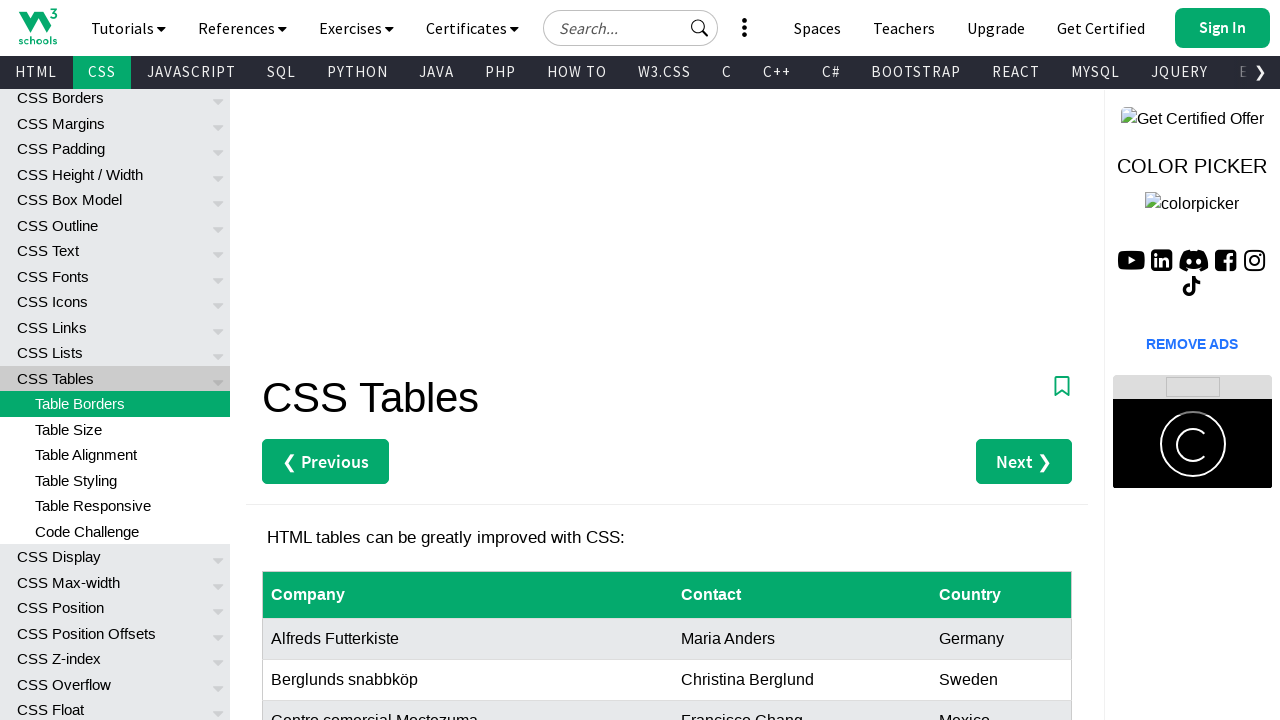

Verified table headers are present using XPath selector
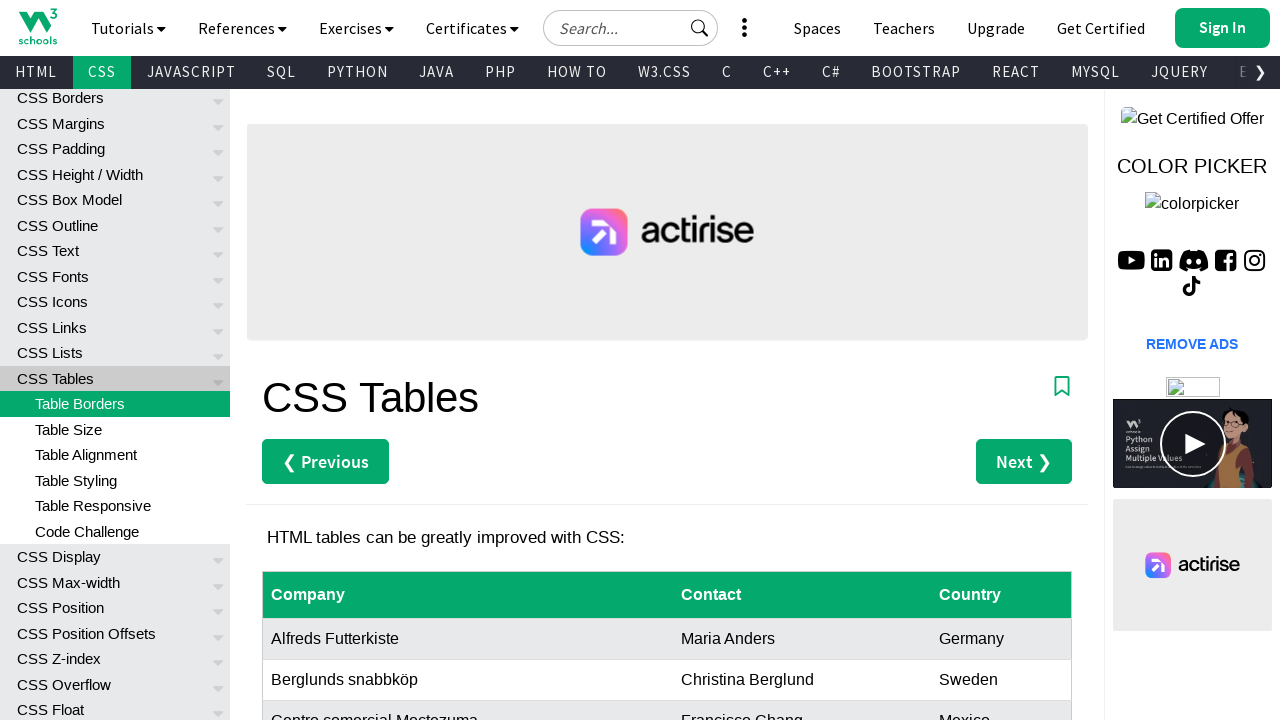

Verified specific table row (row 2) can be accessed using XPath selector
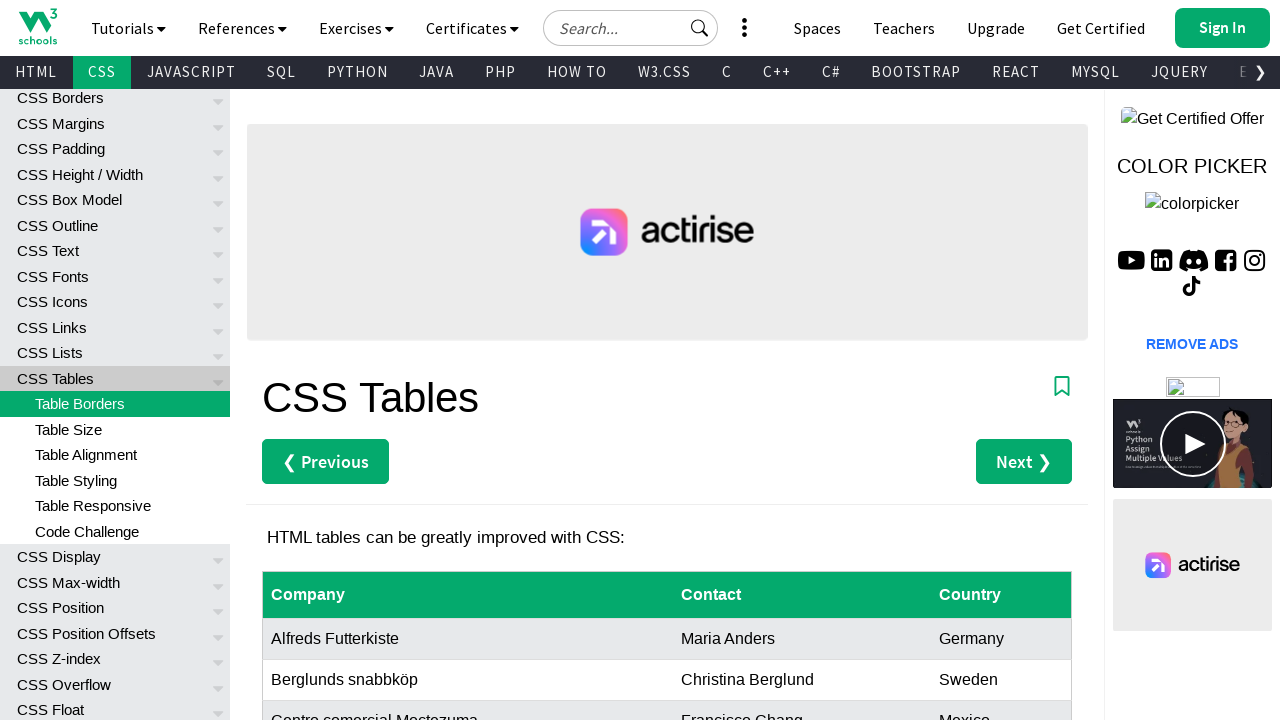

Verified last column cells can be accessed using XPath selector
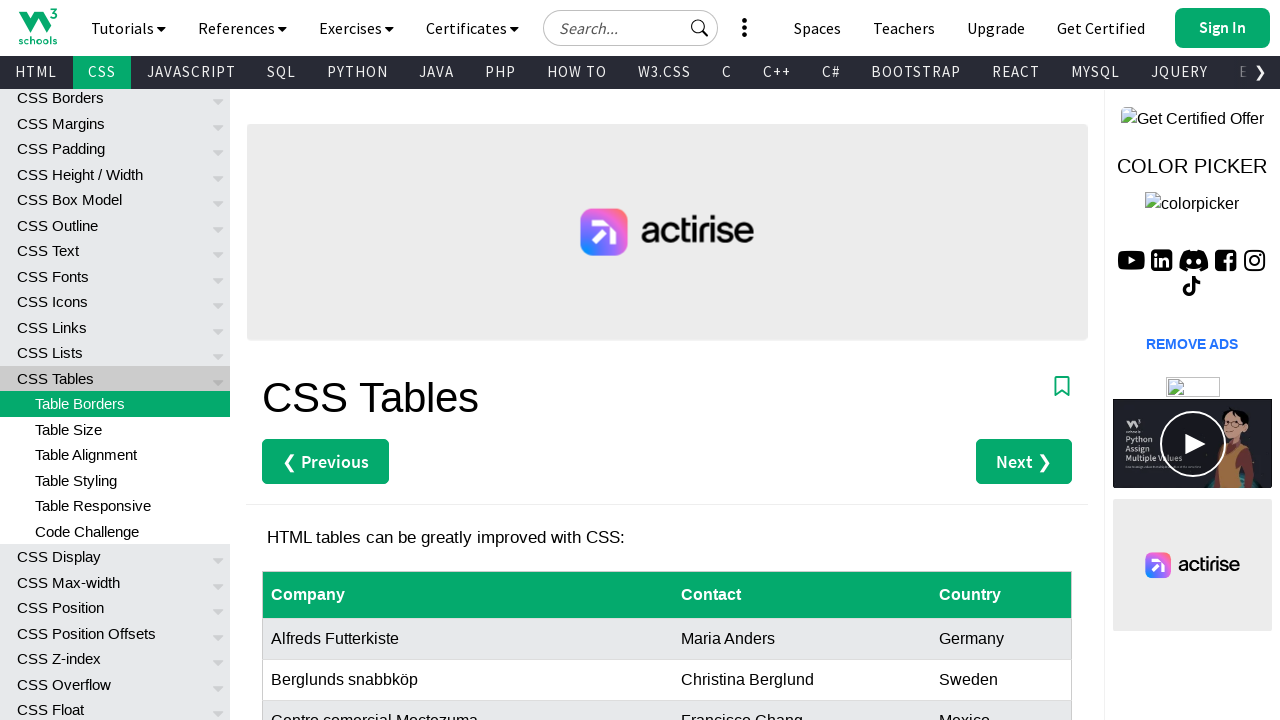

Verified specific cell (row 4, column 3) can be accessed using XPath selector
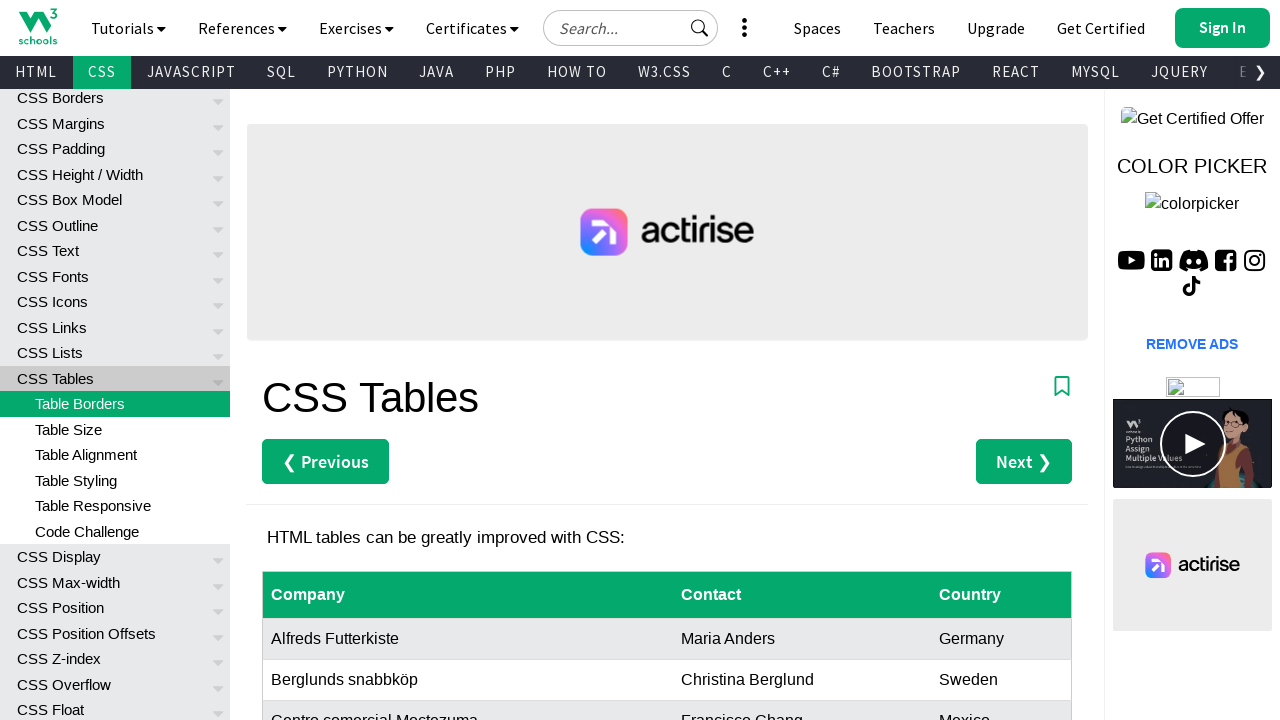

Verified cell containing 'Mexico' text can be accessed using XPath selector
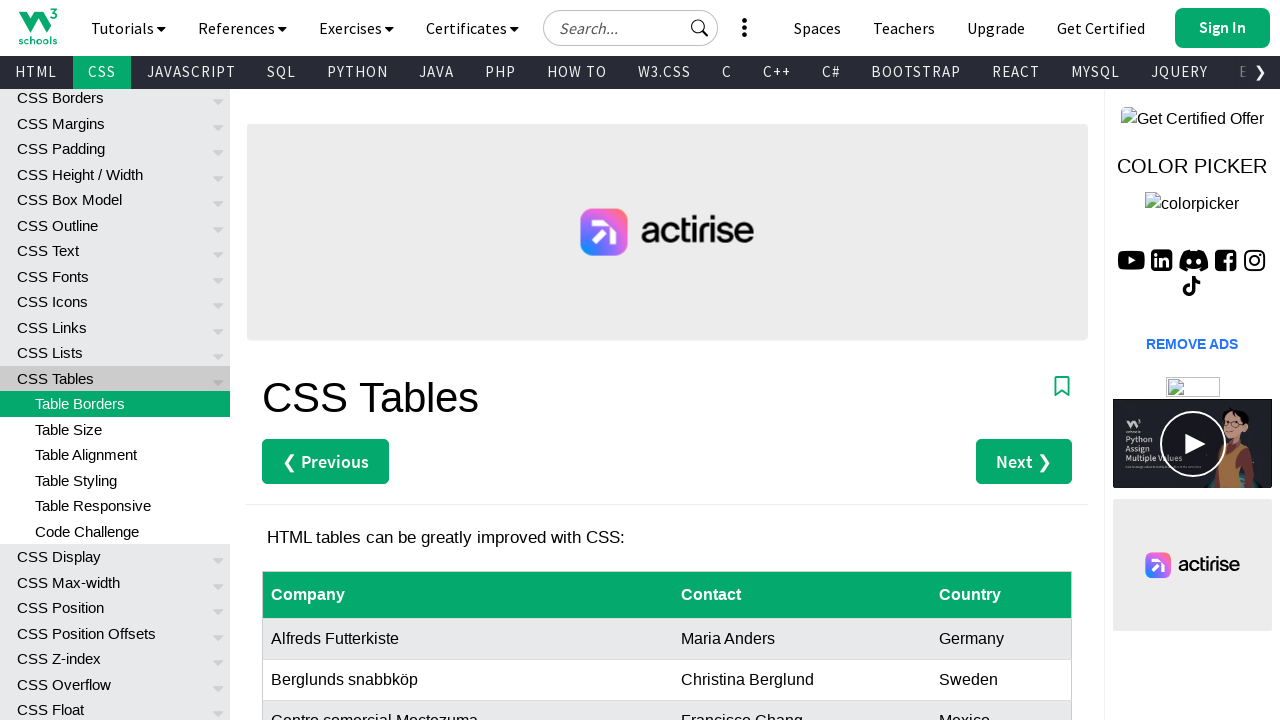

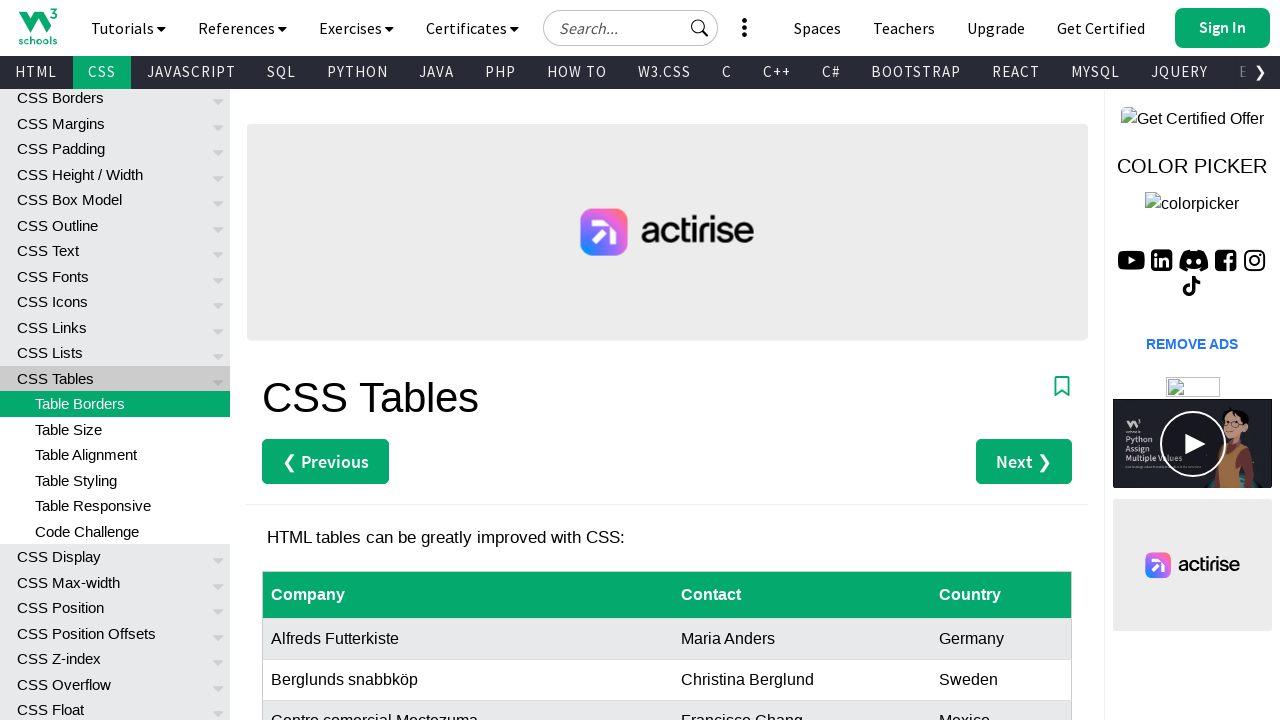